Tests a medical GFR (Glomerular Filtration Rate) calculator by filling in patient data (age, sex, creatinine, race, mass, height) and verifying the calculated results for different formulas (MDRD, CKD-EPI, CGE, Schwartz).

Starting URL: https://bymed.top/calc/%D1%81%D0%BA%D1%84-2148

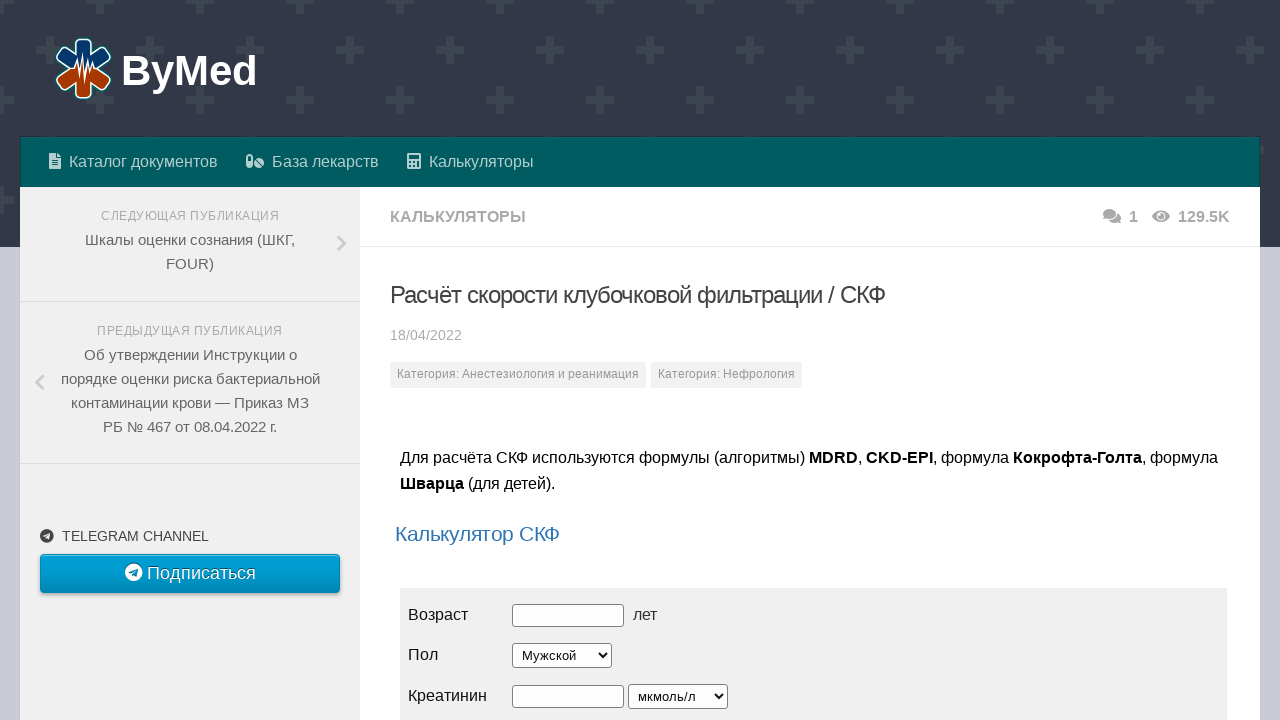

Waited for calculator iframe to load and age field to be available
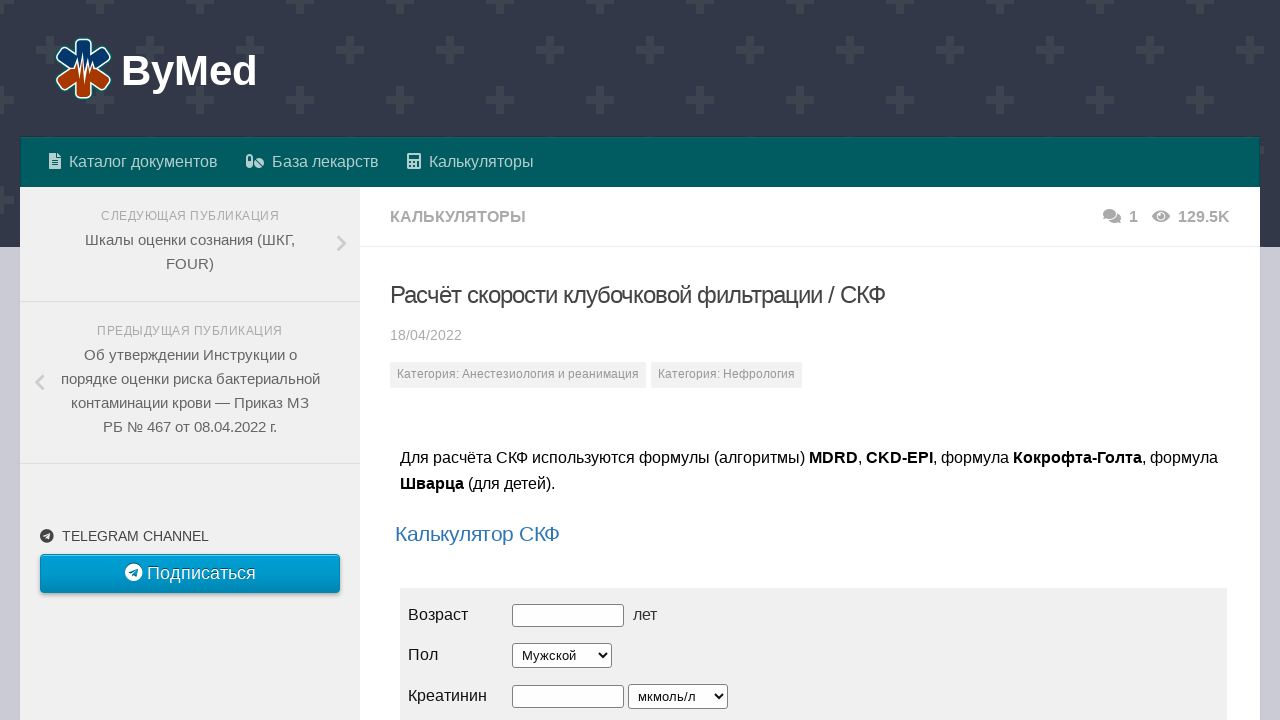

Obtained reference to calculator iframe
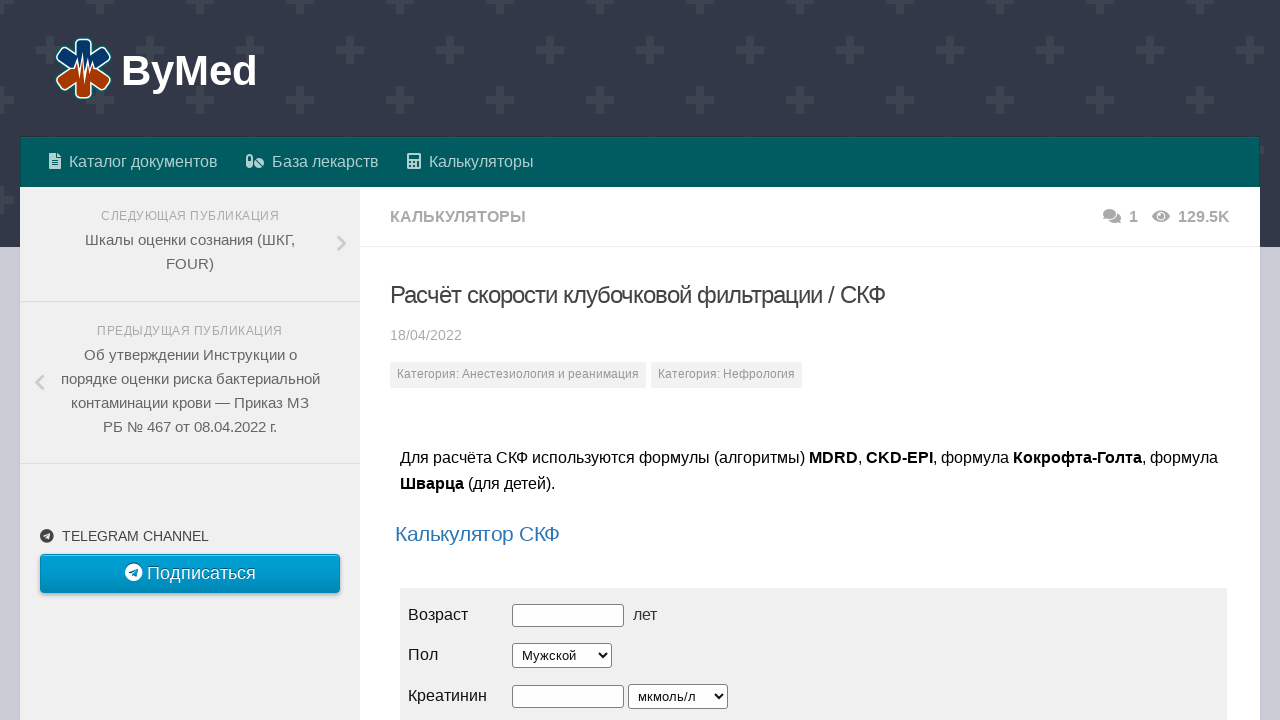

Filled age field with value 20 on iframe >> nth=0 >> internal:control=enter-frame >> #age
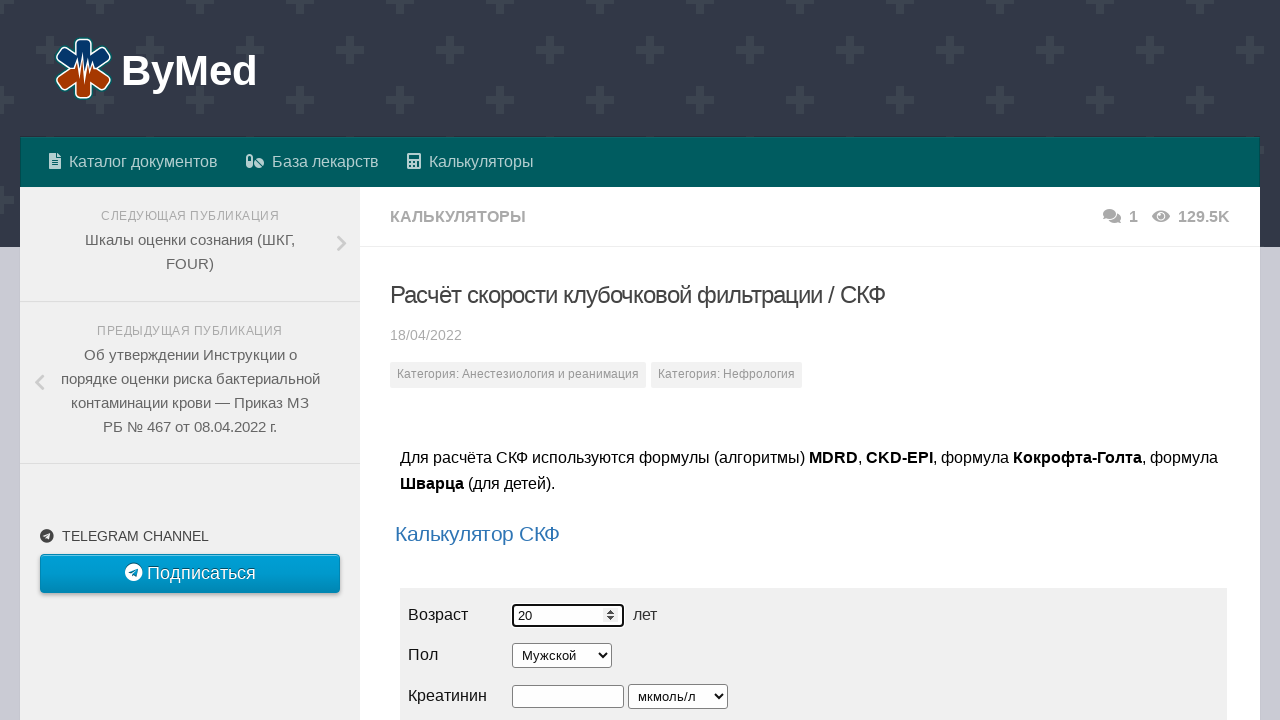

Selected sex as Female (F) on iframe >> nth=0 >> internal:control=enter-frame >> #sex
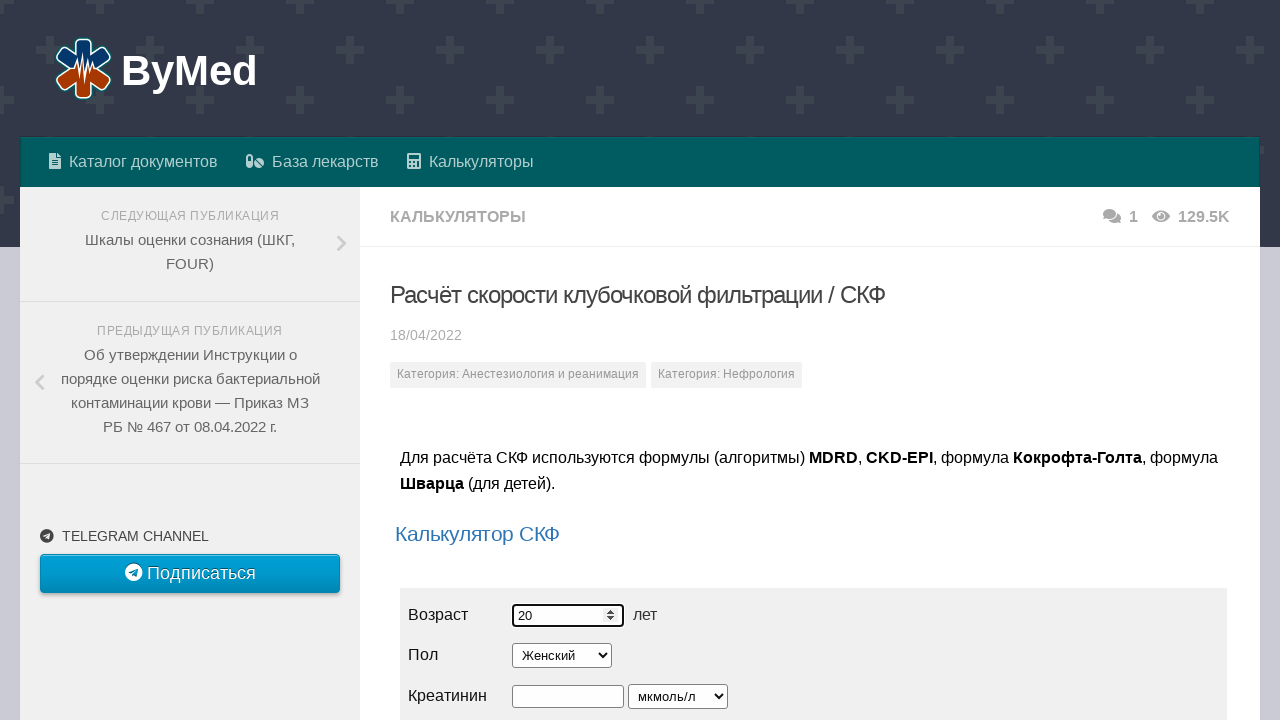

Pressed ArrowDown on age field on iframe >> nth=0 >> internal:control=enter-frame >> #age
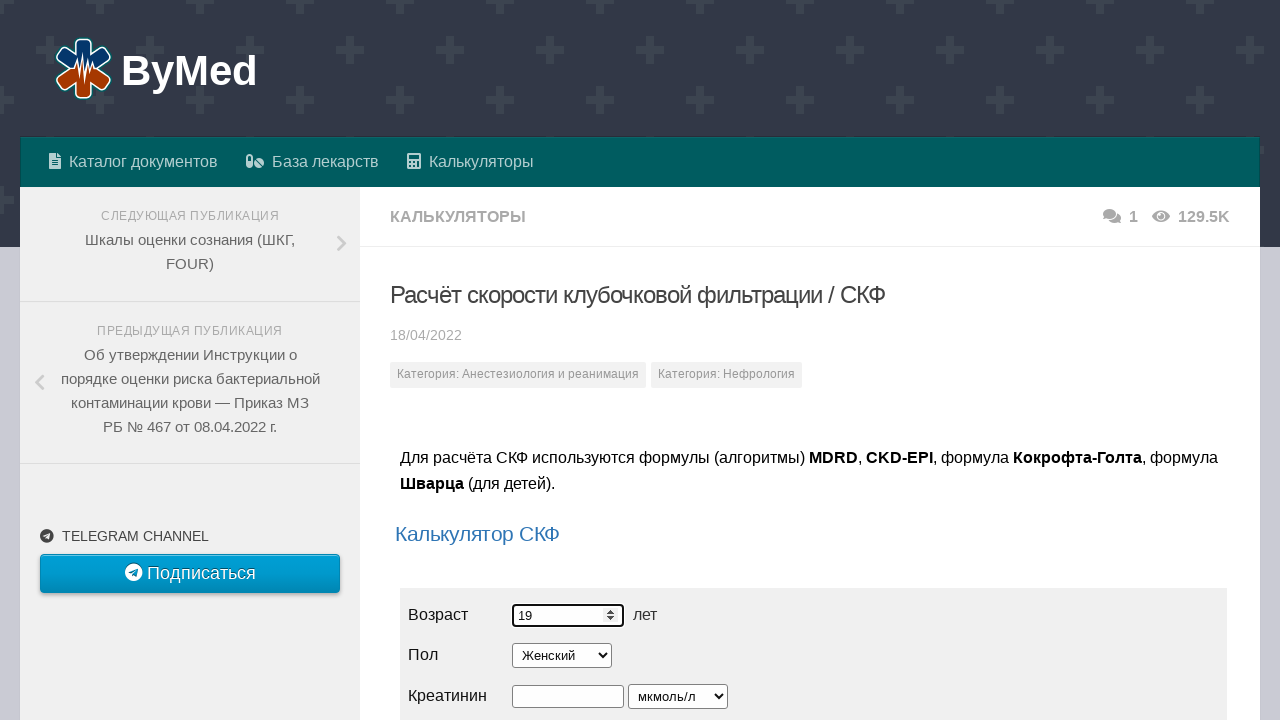

Pressed ArrowUp on creatinine field on iframe >> nth=0 >> internal:control=enter-frame >> #cr
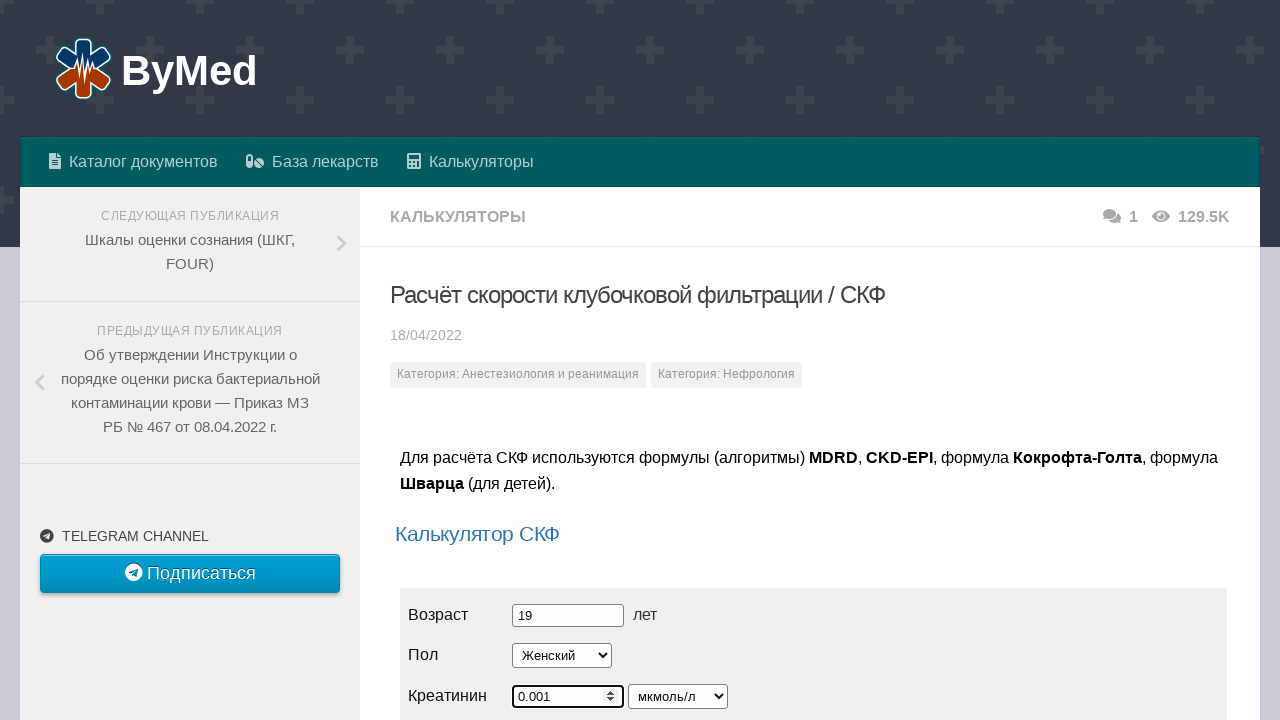

Selected creatinine measurement unit as mg on iframe >> nth=0 >> internal:control=enter-frame >> #cr-size
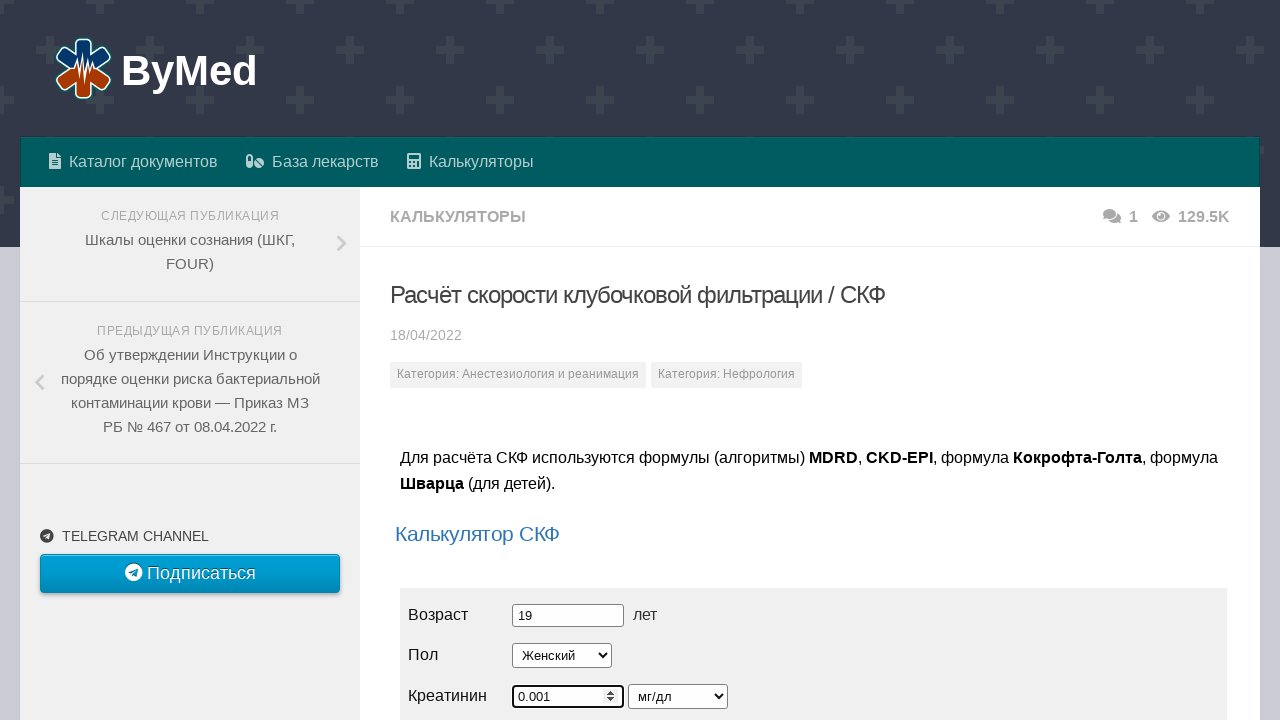

Selected race as Negroid (Негроидная) on iframe >> nth=0 >> internal:control=enter-frame >> #race
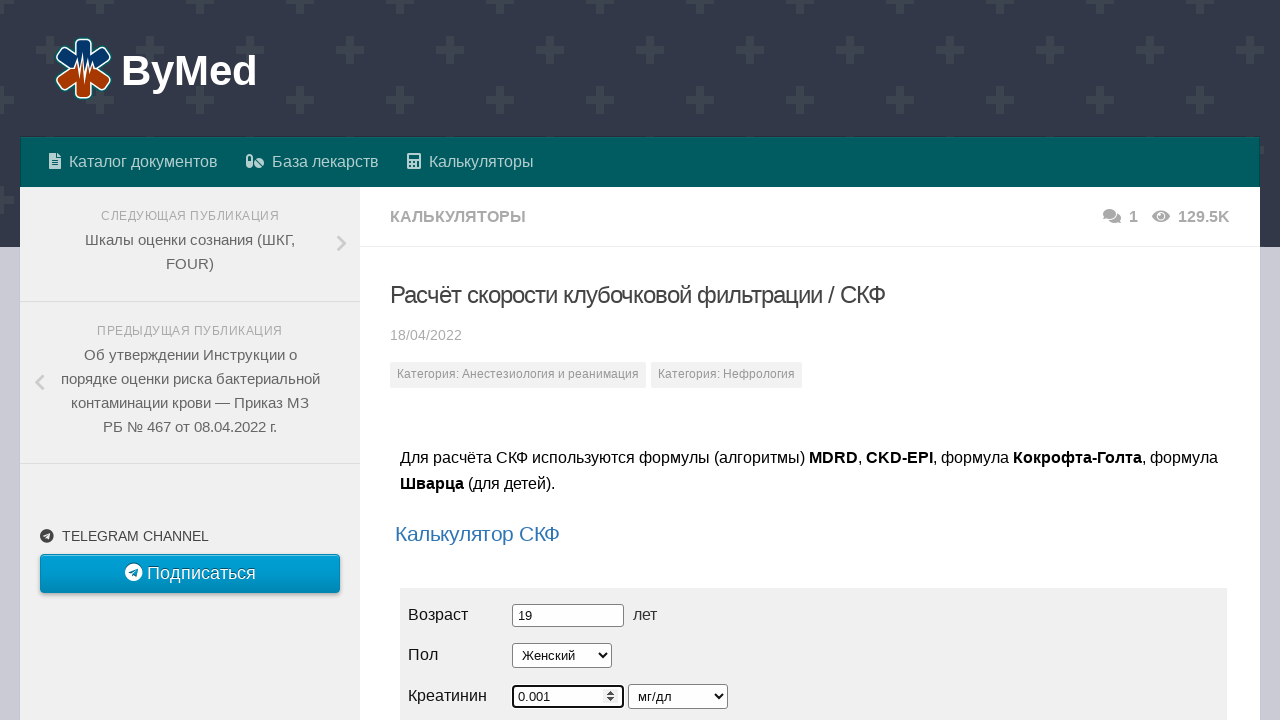

Filled mass field with value 120 on iframe >> nth=0 >> internal:control=enter-frame >> #mass
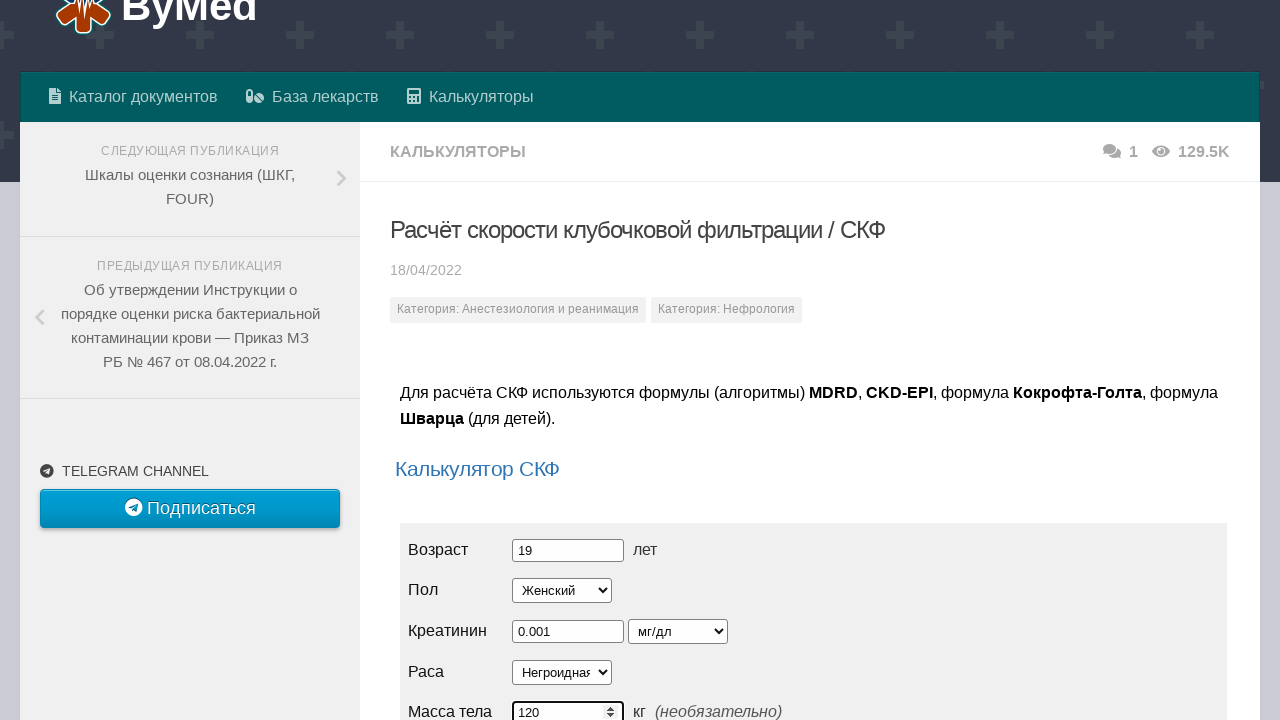

Filled height field with value 160 on iframe >> nth=0 >> internal:control=enter-frame >> #grow
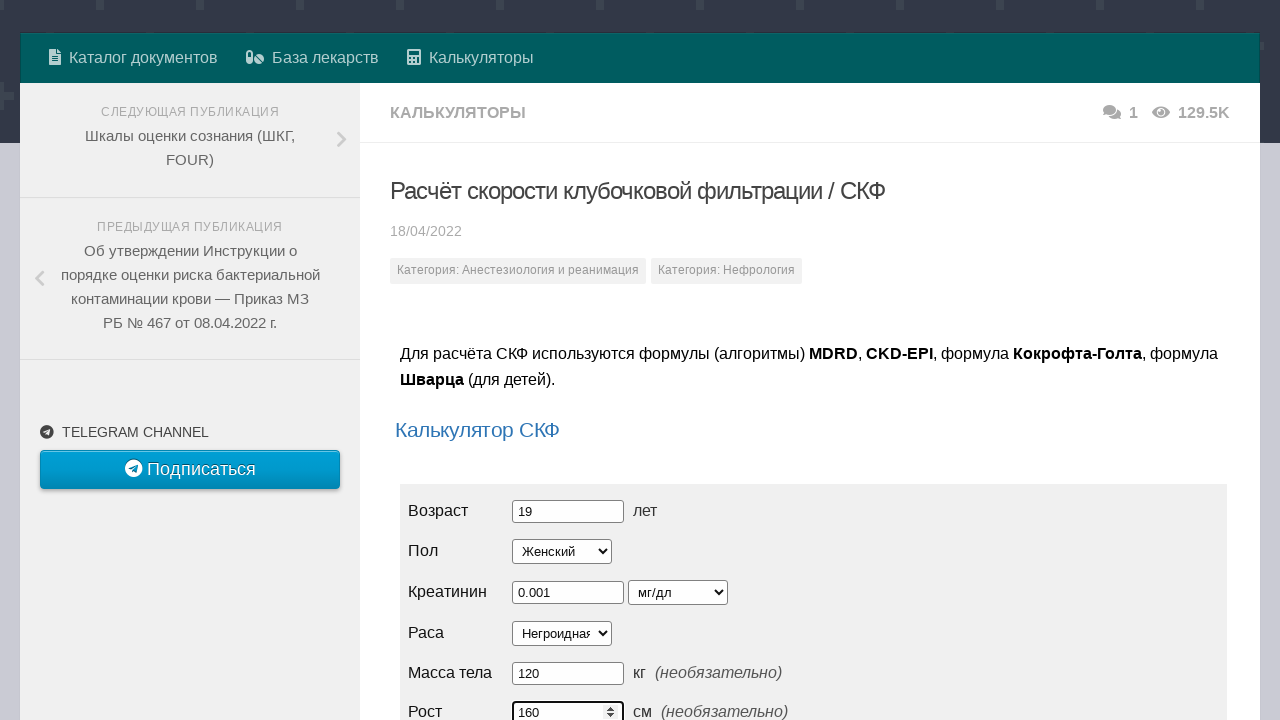

Clicked calculate button to compute GFR results at (455, 361) on iframe >> nth=0 >> internal:control=enter-frame >> #input-data > p:nth-child(7) 
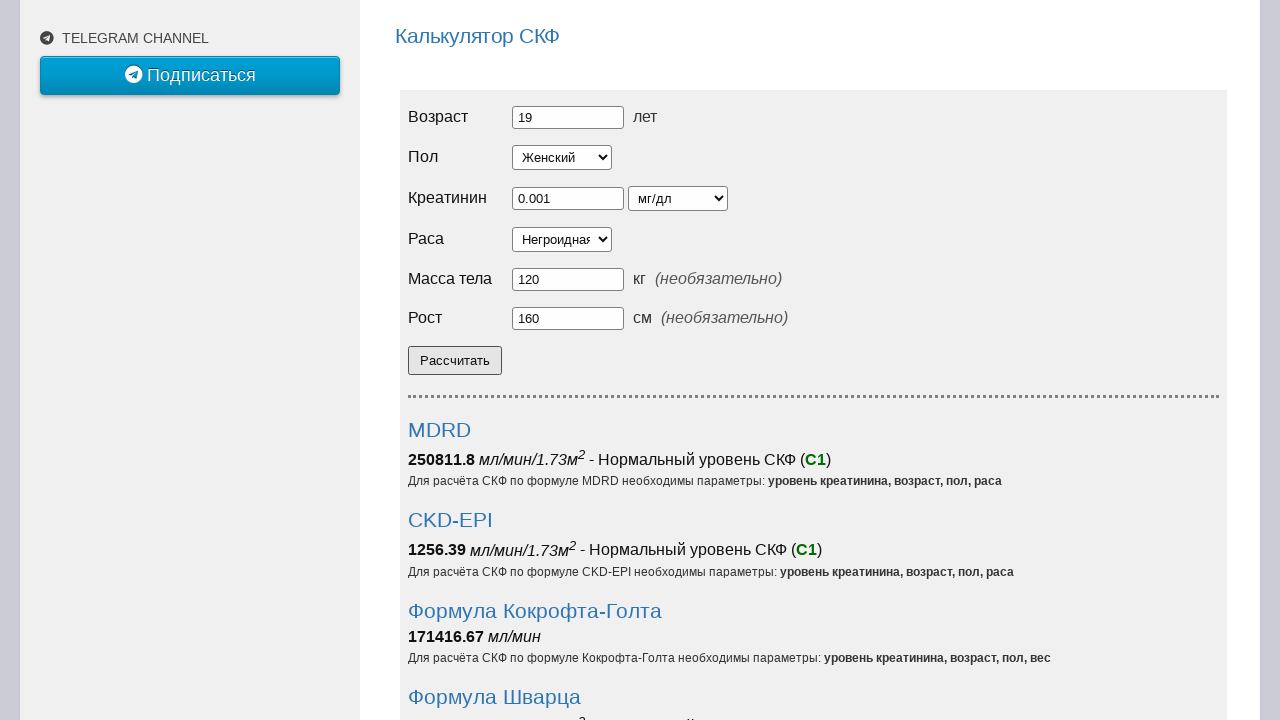

Waited for MDRD calculation results to appear
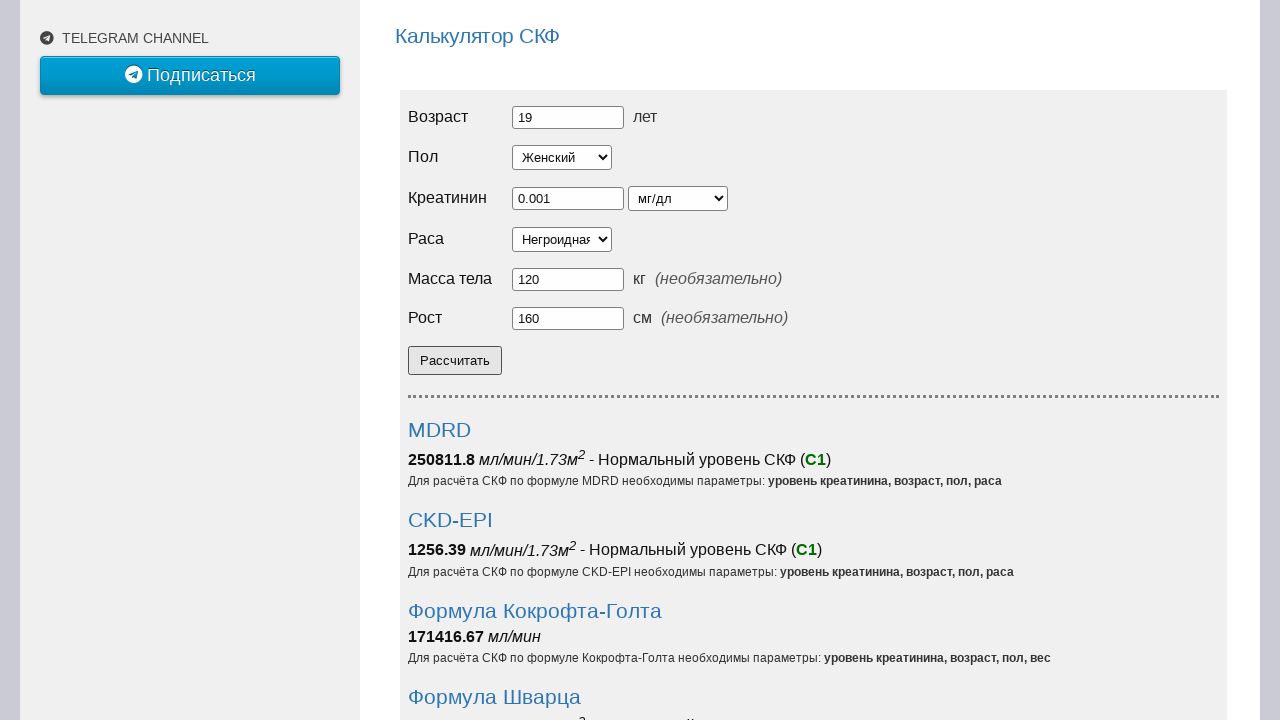

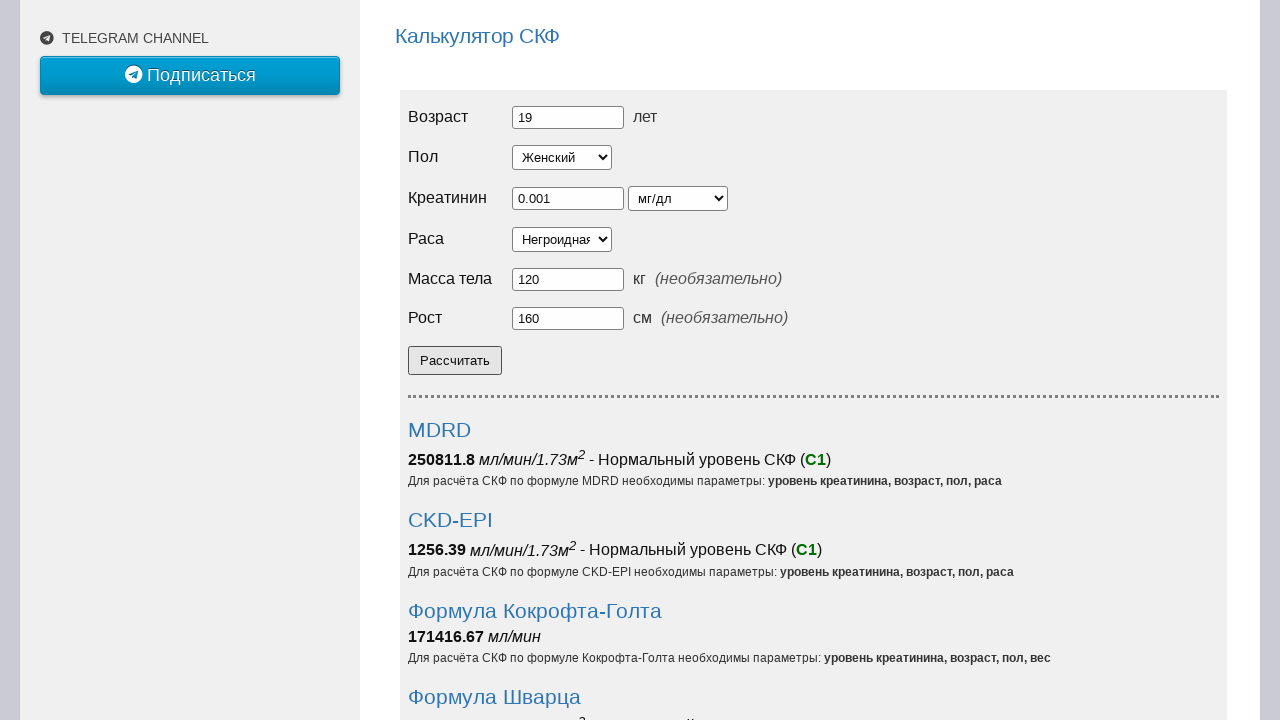